Tests locating multiple elements on the Demoblaze demo store by verifying that navigation links and product cards are present on the homepage

Starting URL: https://www.demoblaze.com/index.html

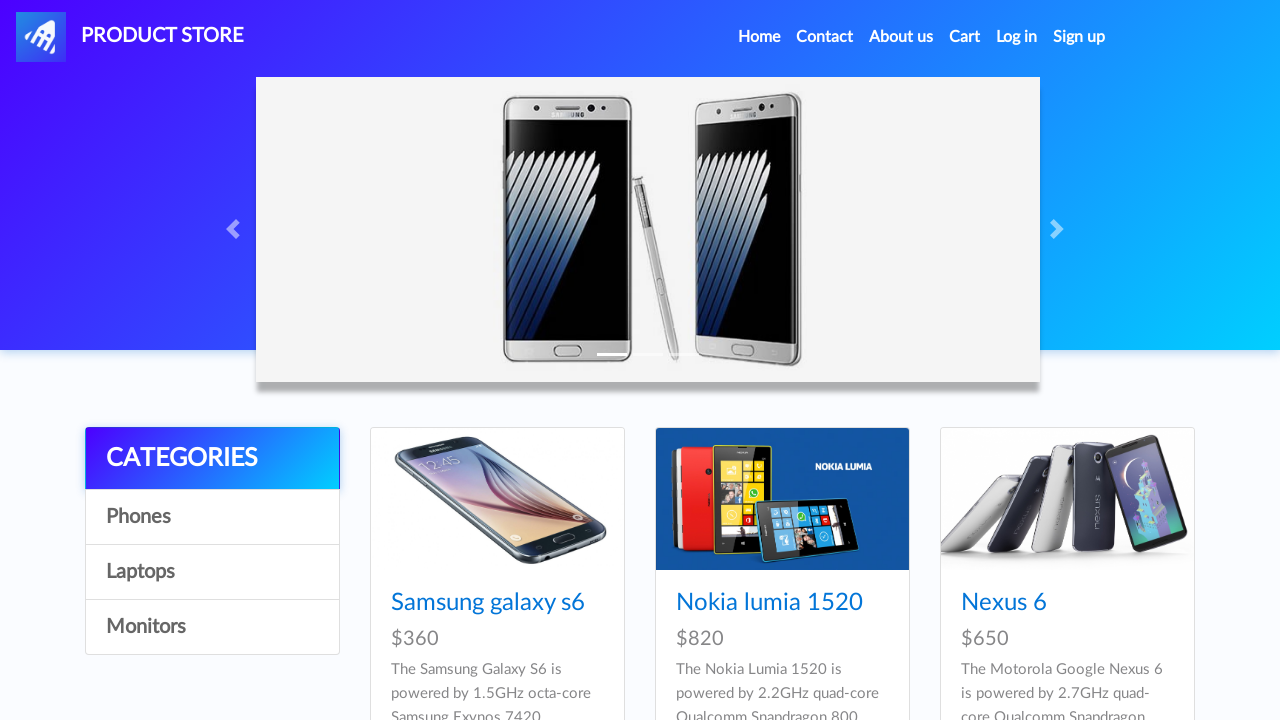

Navigated to Demoblaze homepage
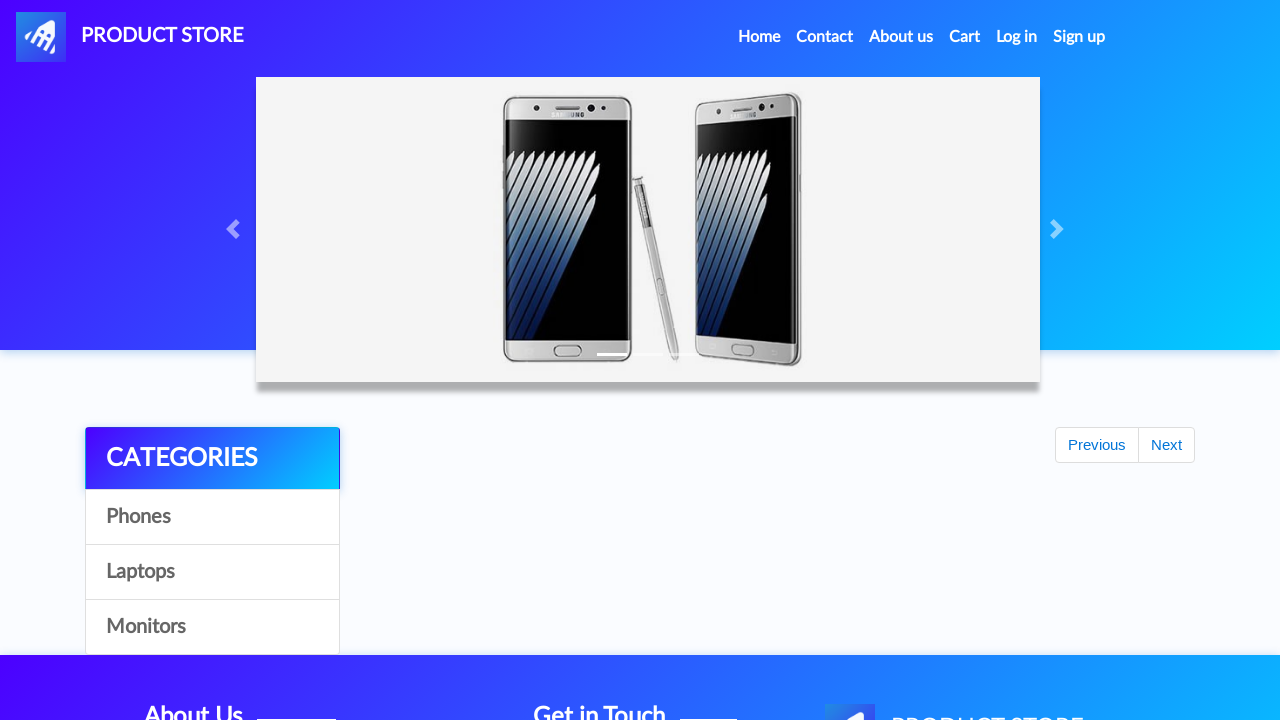

Located all navigation links on the page
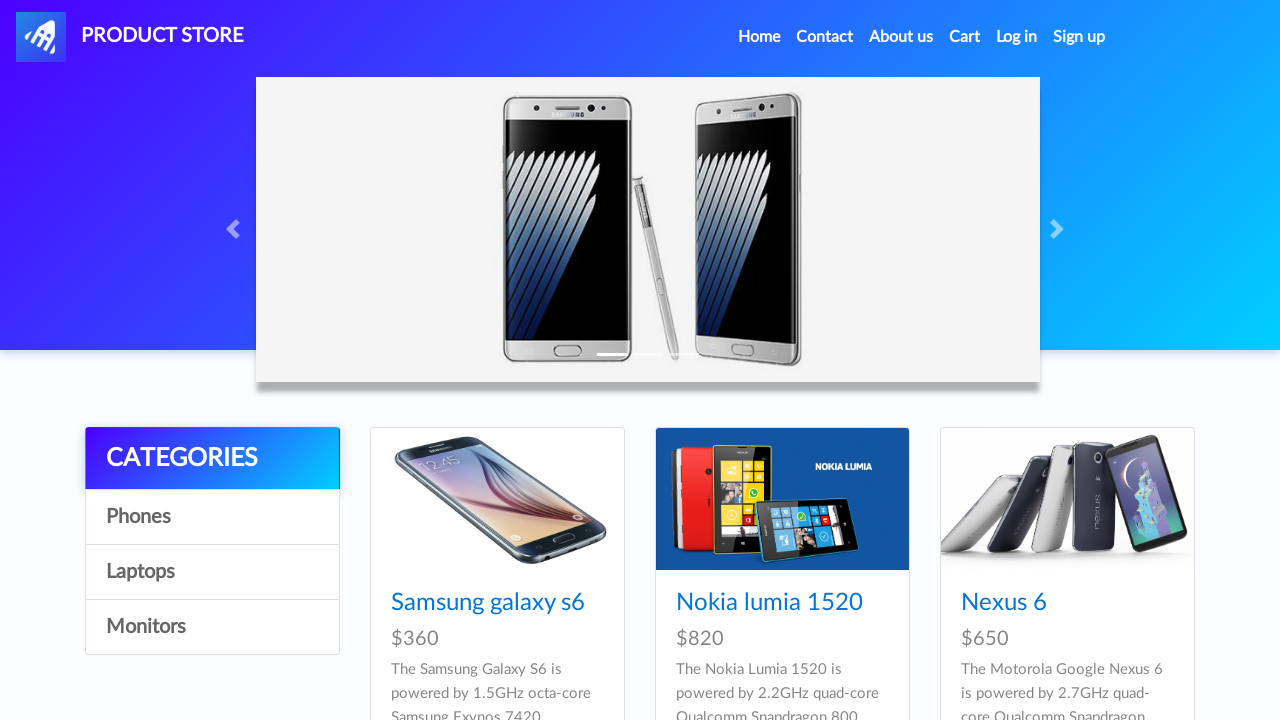

Verified that navigation links are present (count: 33)
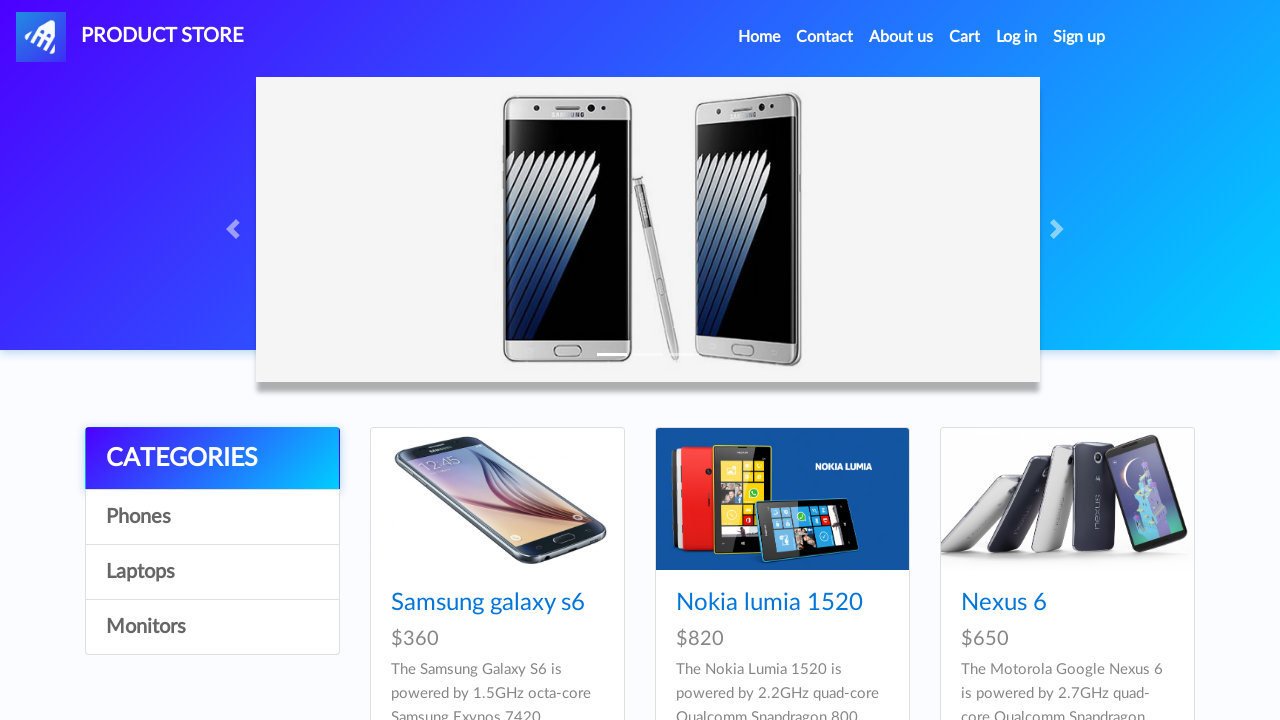

Product cards loaded successfully
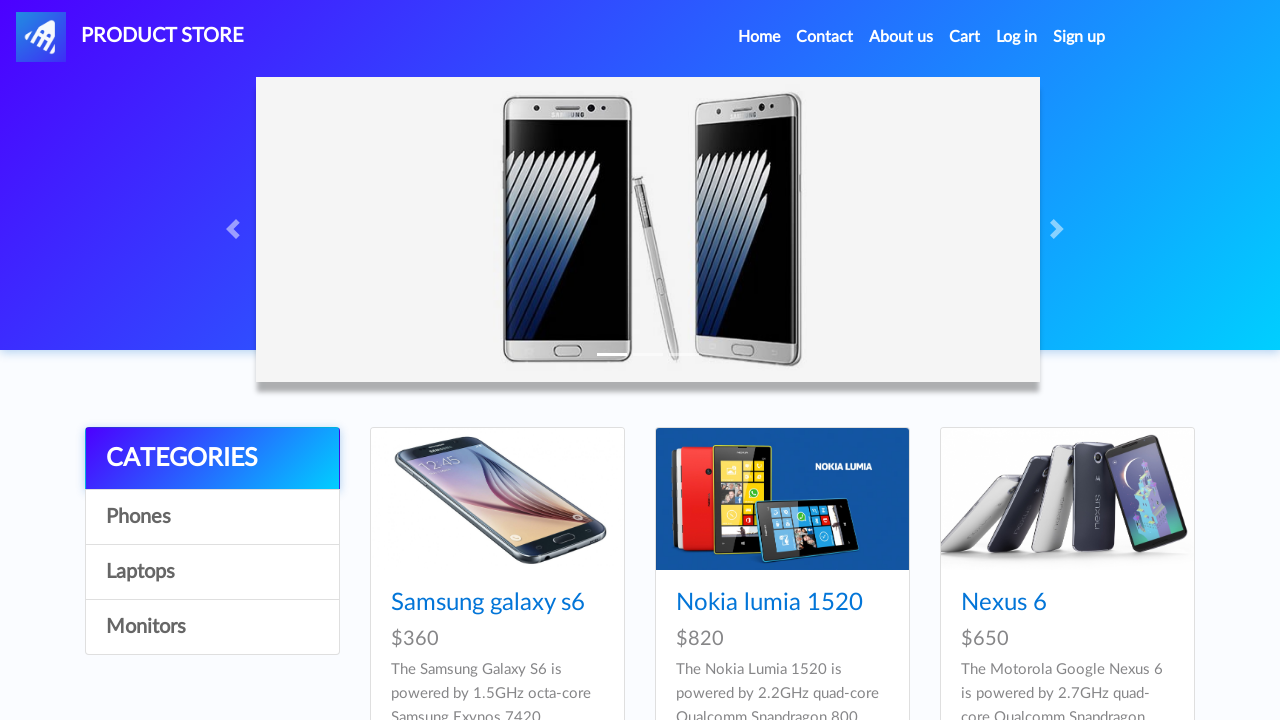

Located all product links on the page
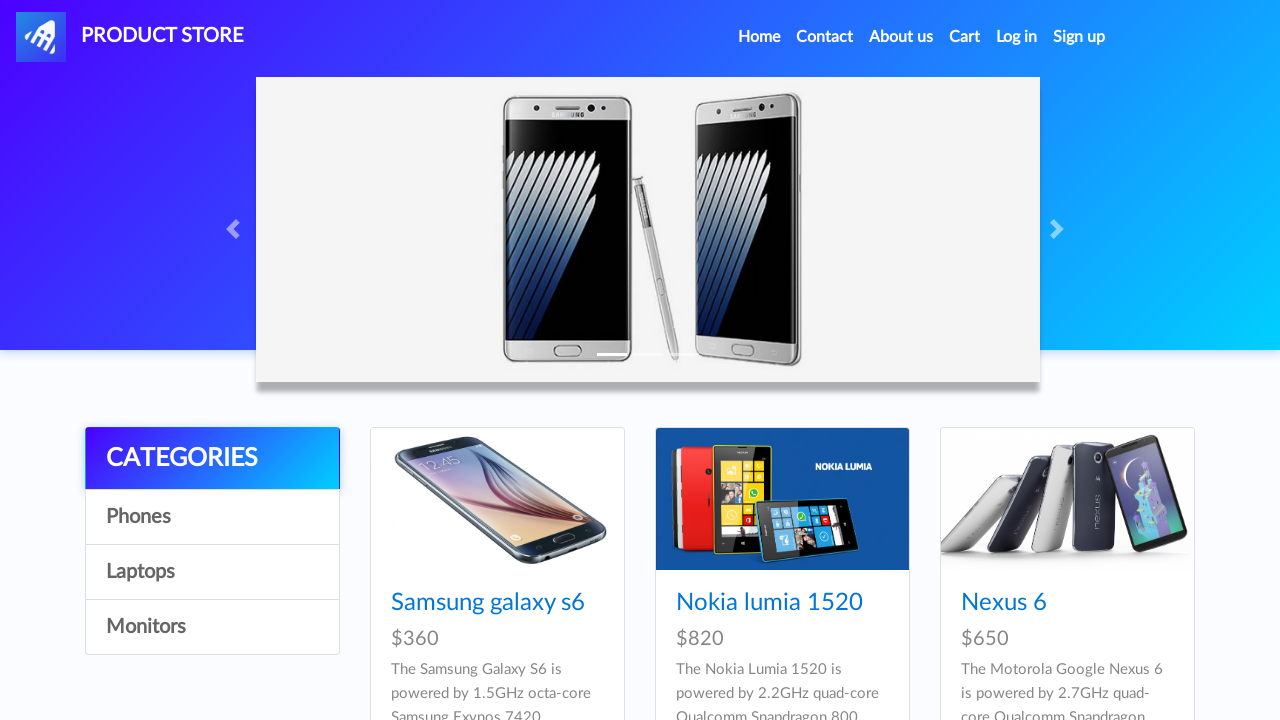

Verified that product links are present (count: 9)
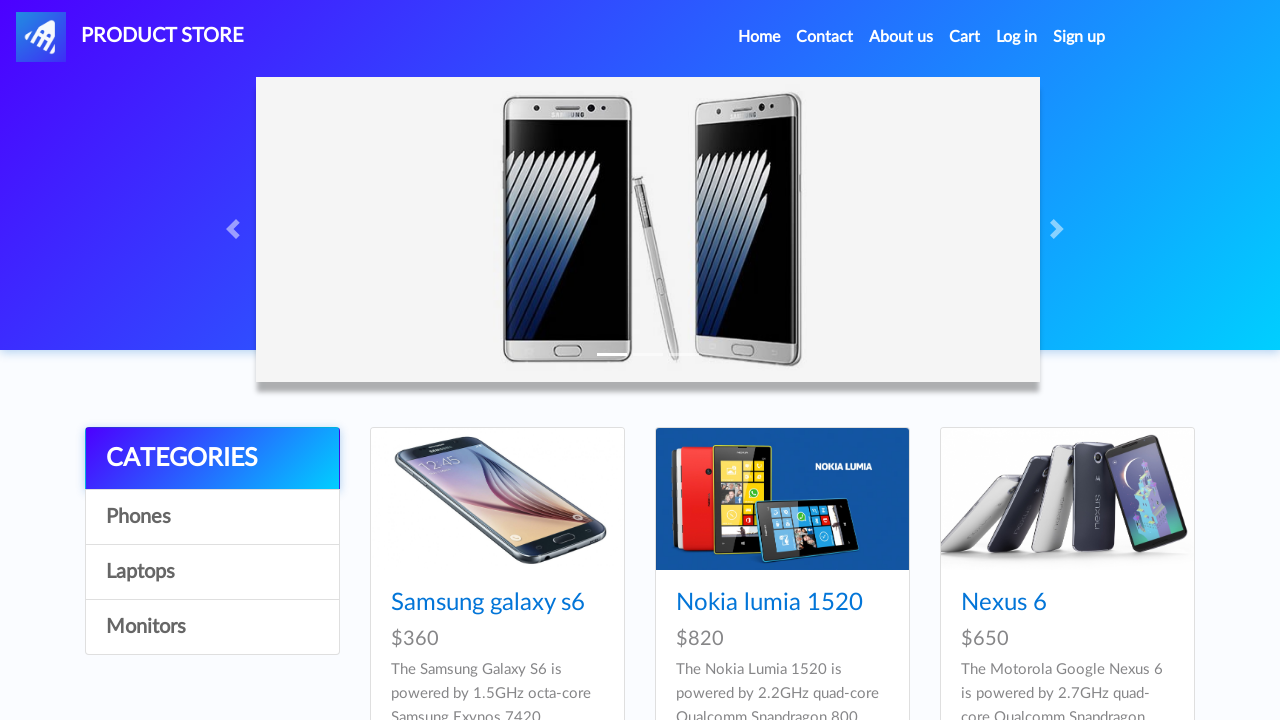

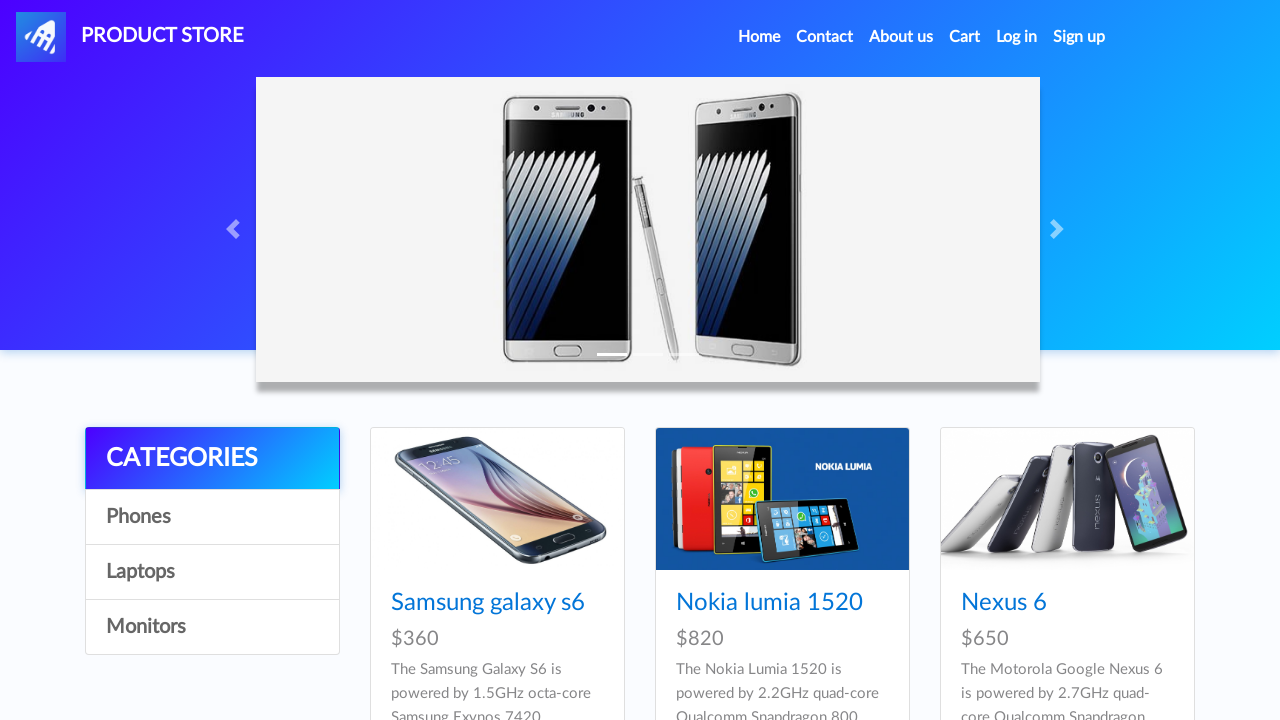